Tests checkbox functionality by clicking on a single checkbox and then selecting a specific option from a group of checkboxes

Starting URL: https://syntaxprojects.com/basic-checkbox-demo.php

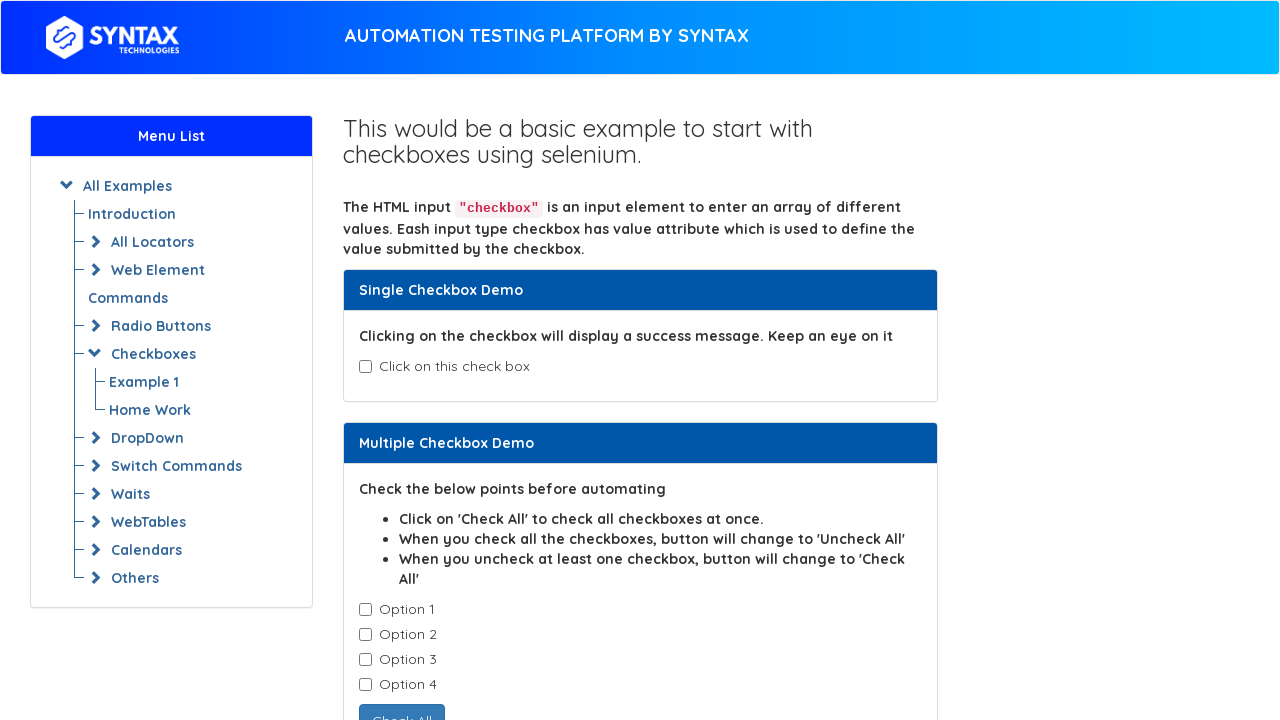

Clicked the age checkbox at (365, 367) on input#isAgeSelected
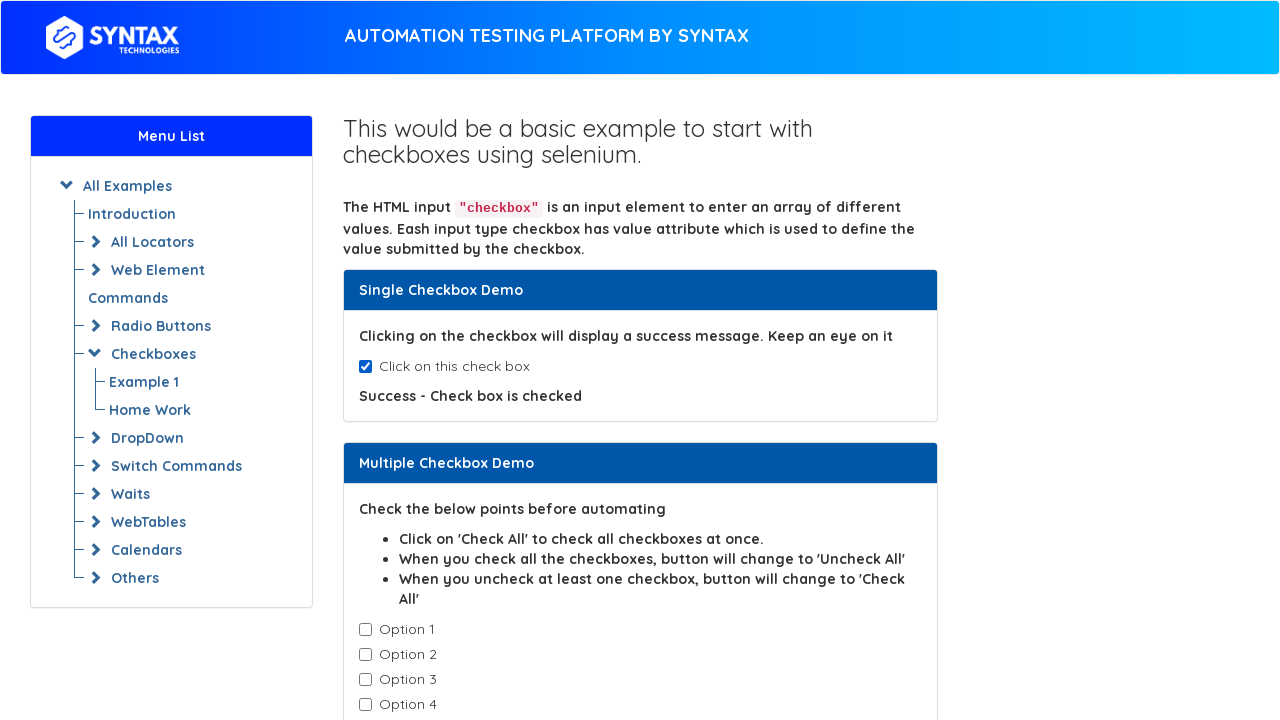

Located all checkbox group elements
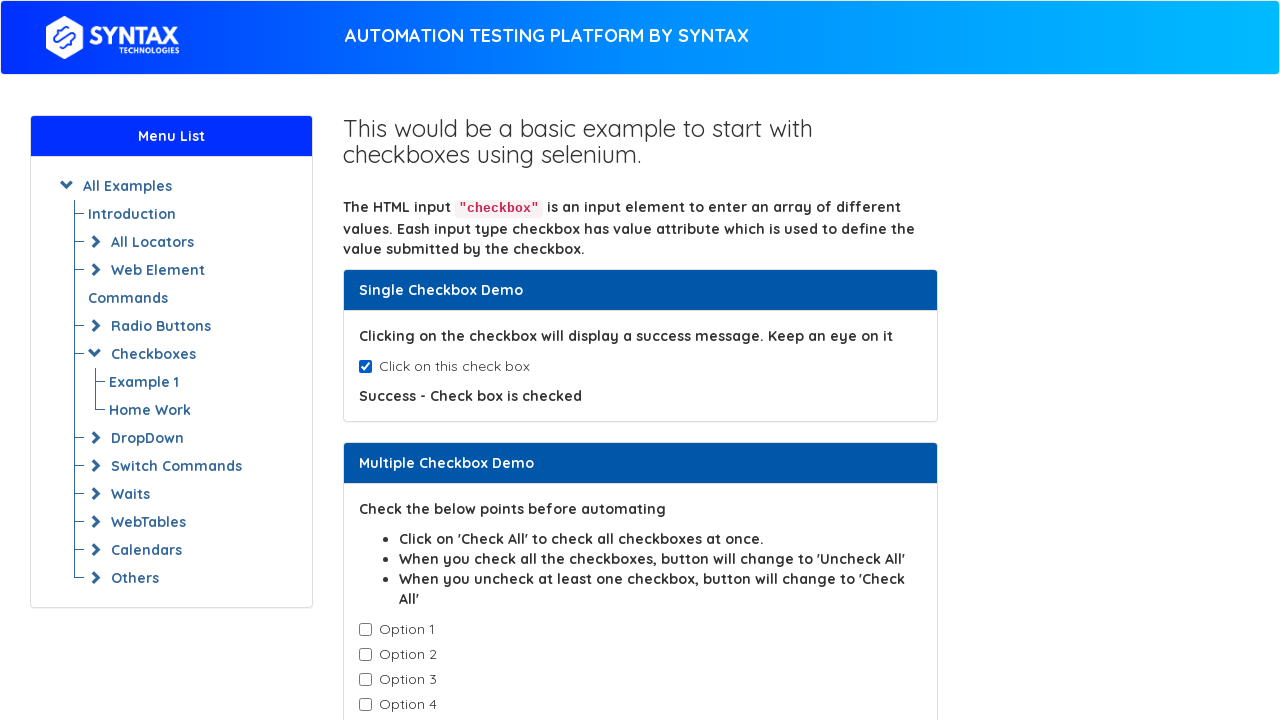

Found 4 checkboxes in the group
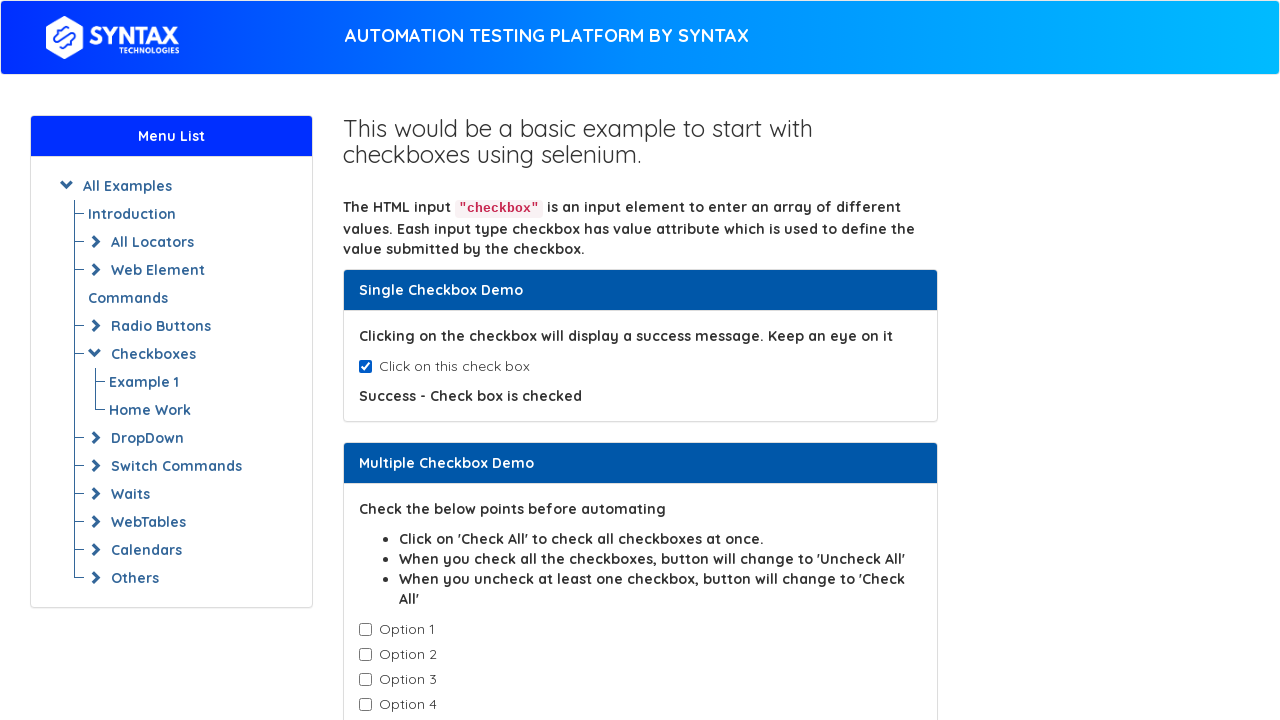

Retrieved value 'Option-1' from checkbox at index 0
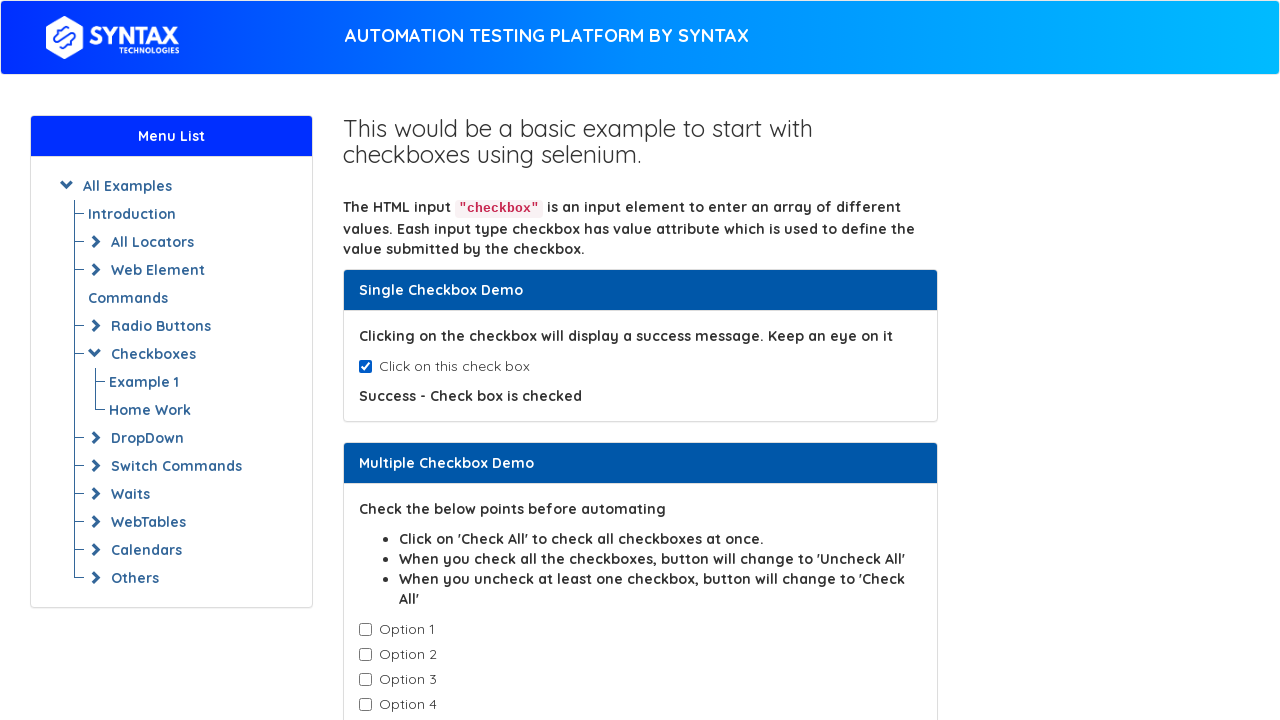

Retrieved value 'Option-2' from checkbox at index 1
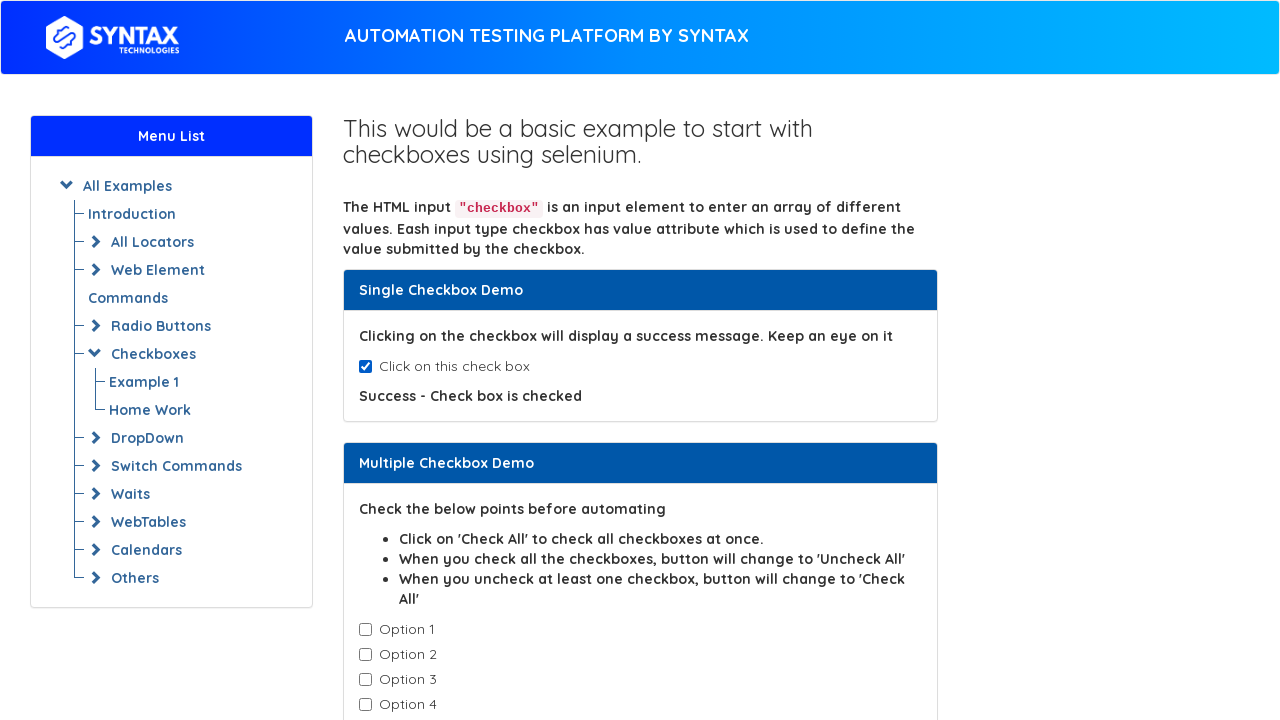

Retrieved value 'Option-3' from checkbox at index 2
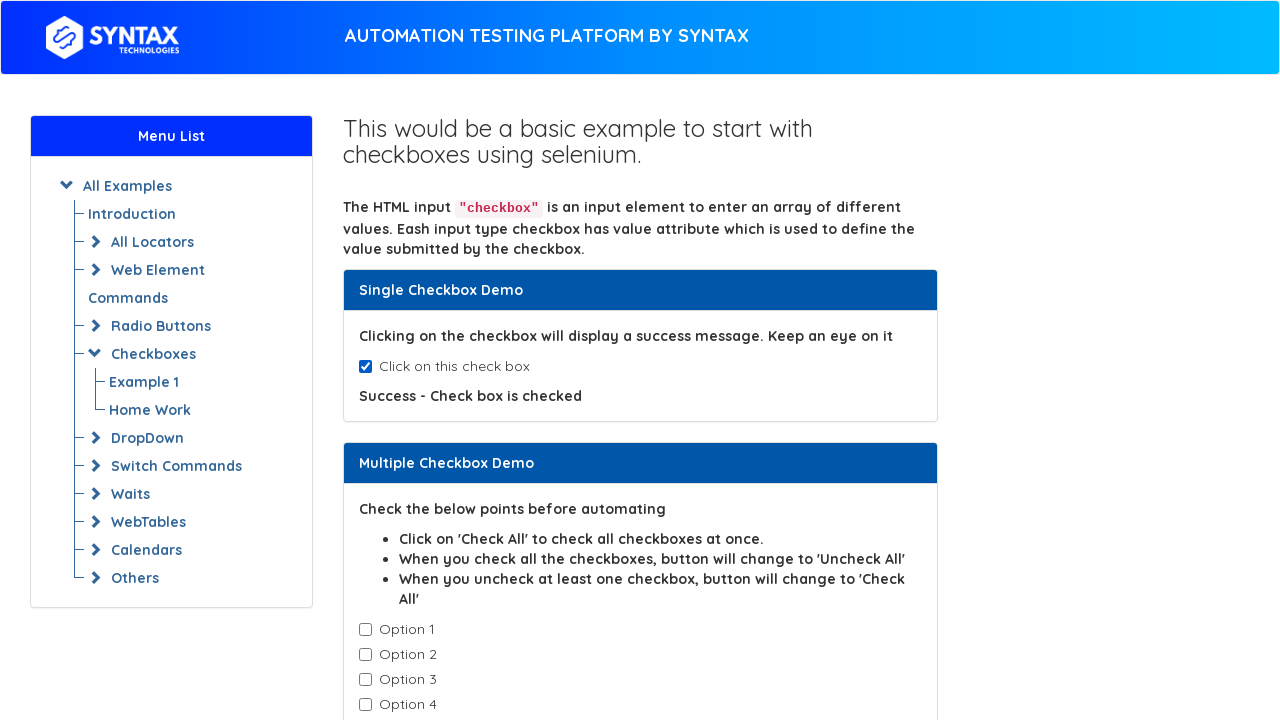

Clicked the 'Option-3' checkbox at (365, 680) on input.cb1-element >> nth=2
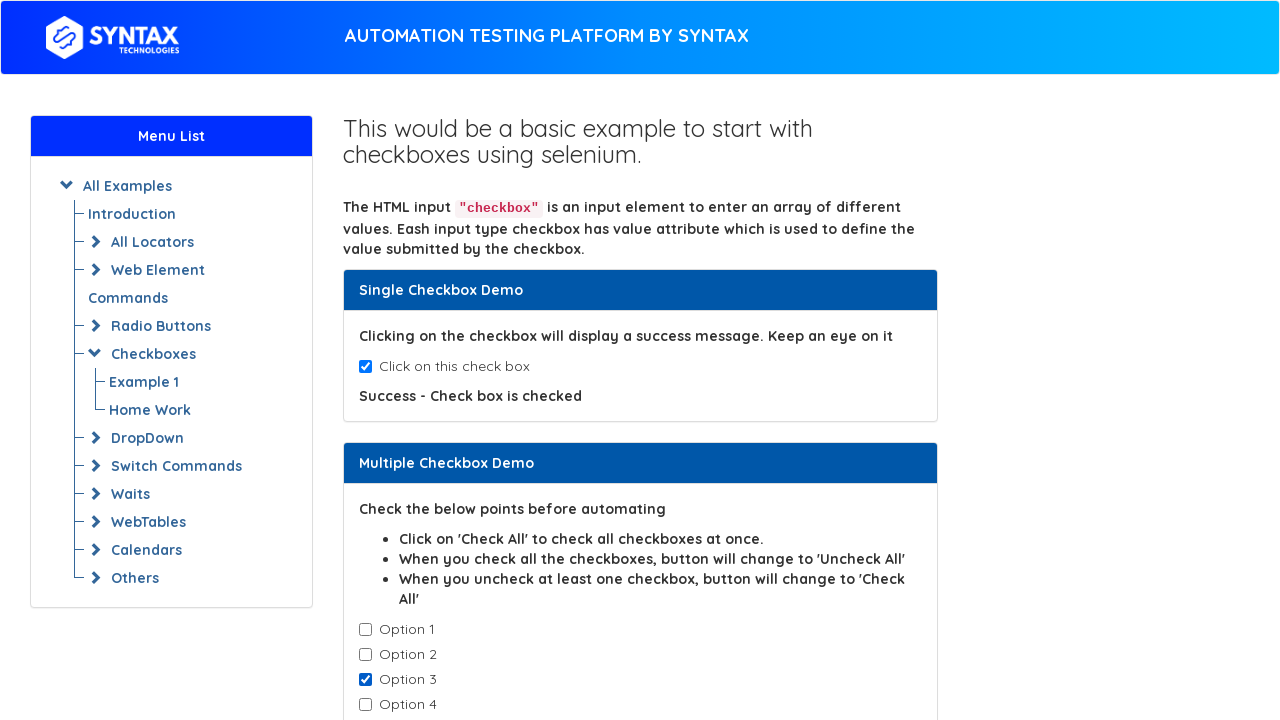

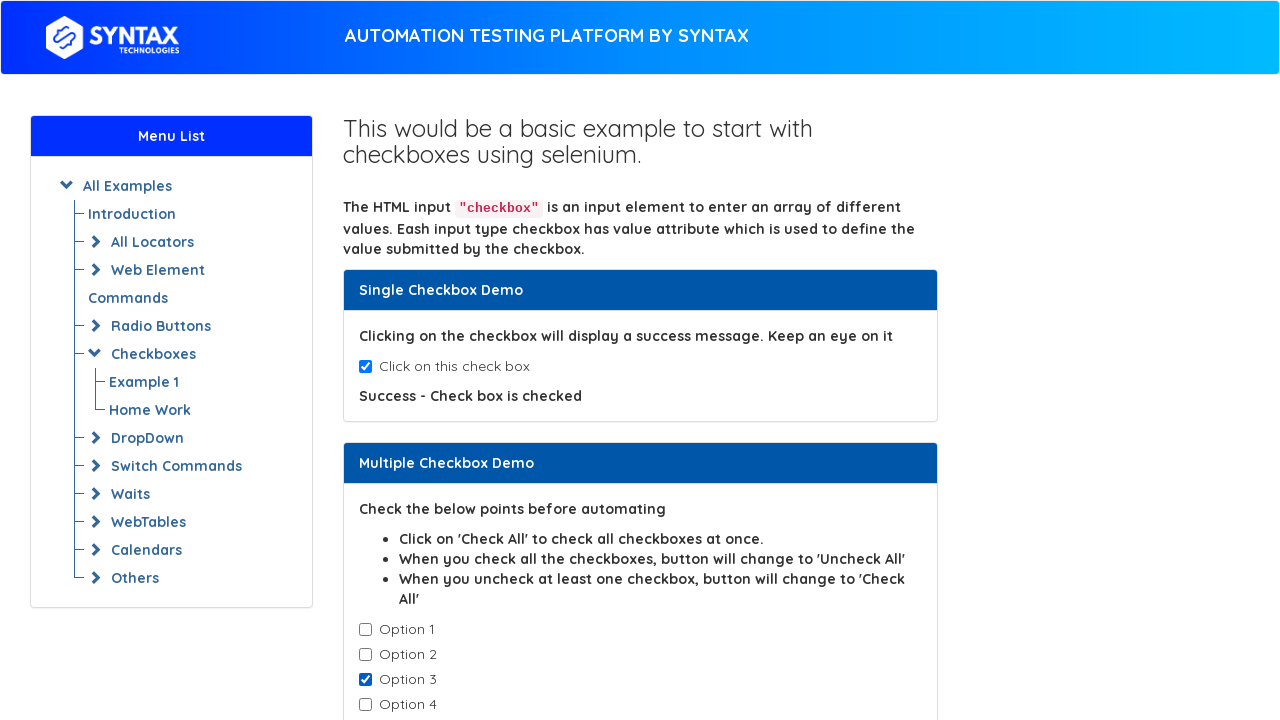